Tests dynamic content loading by clicking a Start button and waiting for the result to become visible

Starting URL: https://the-internet.herokuapp.com/dynamic_loading/1

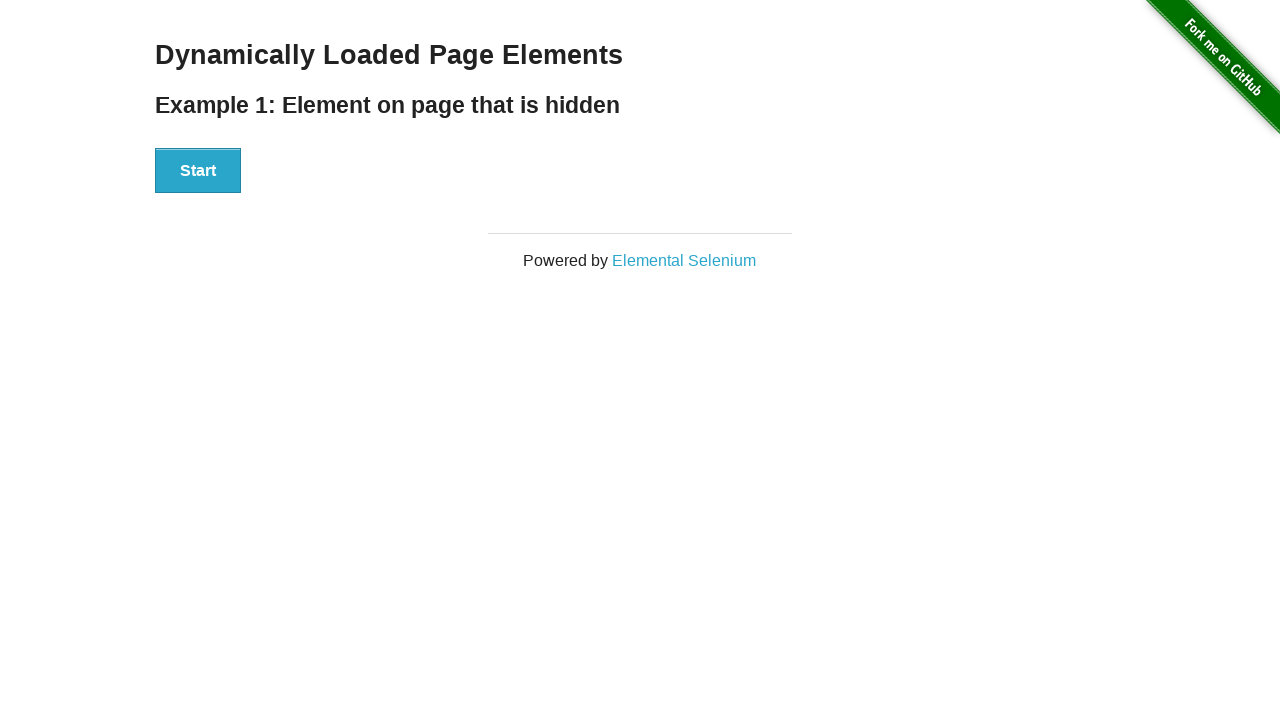

Clicked Start button to trigger dynamic content loading at (198, 171) on internal:role=button[name="Start"i]
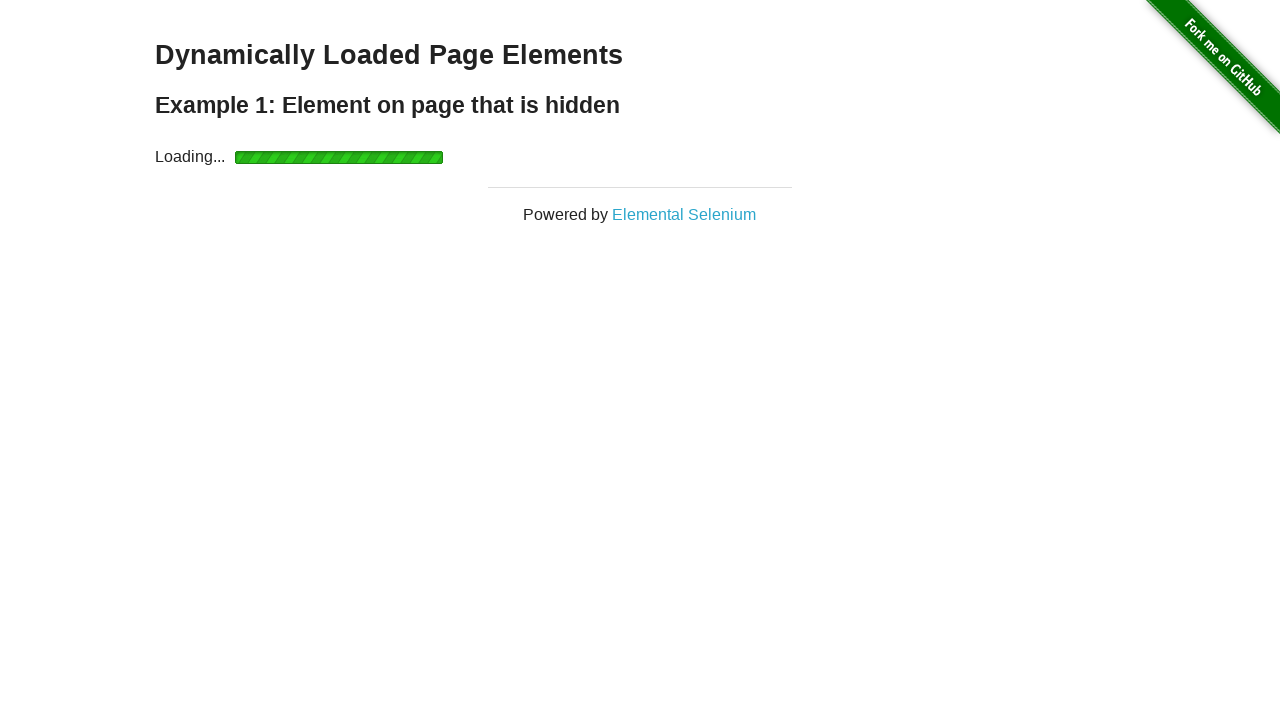

Waited for finish element to become visible
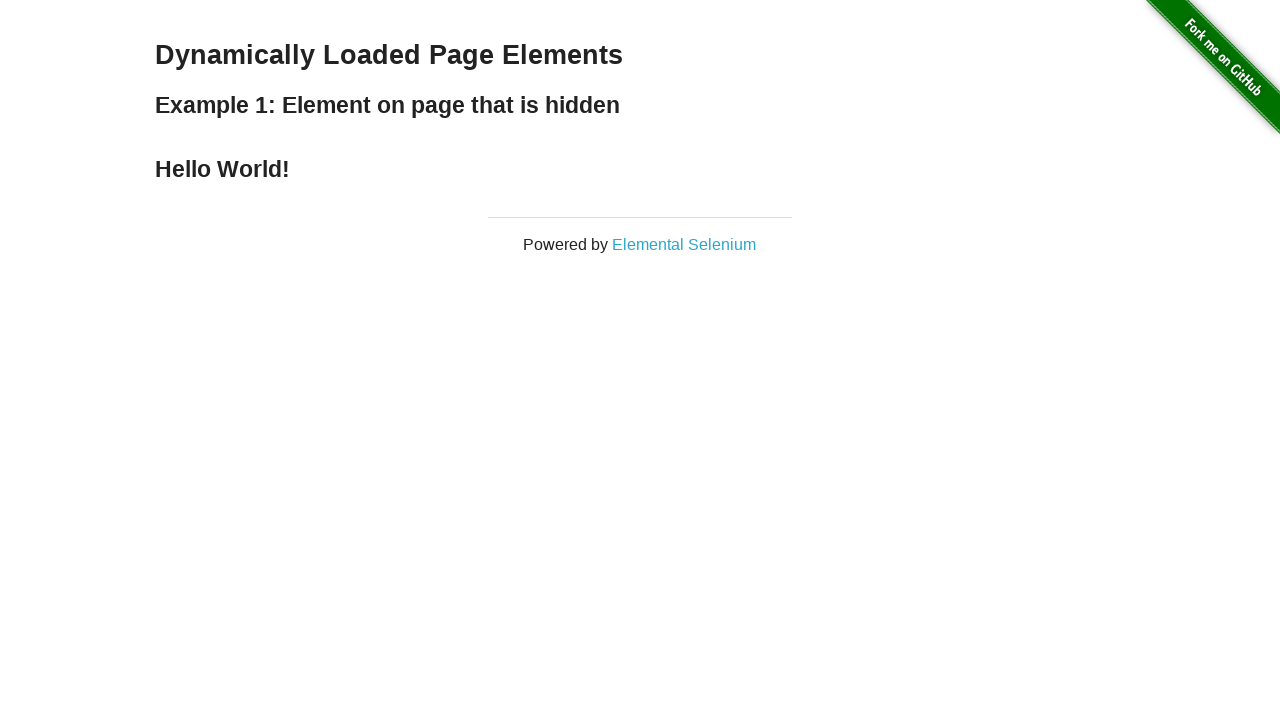

Verified result text is present in finish element
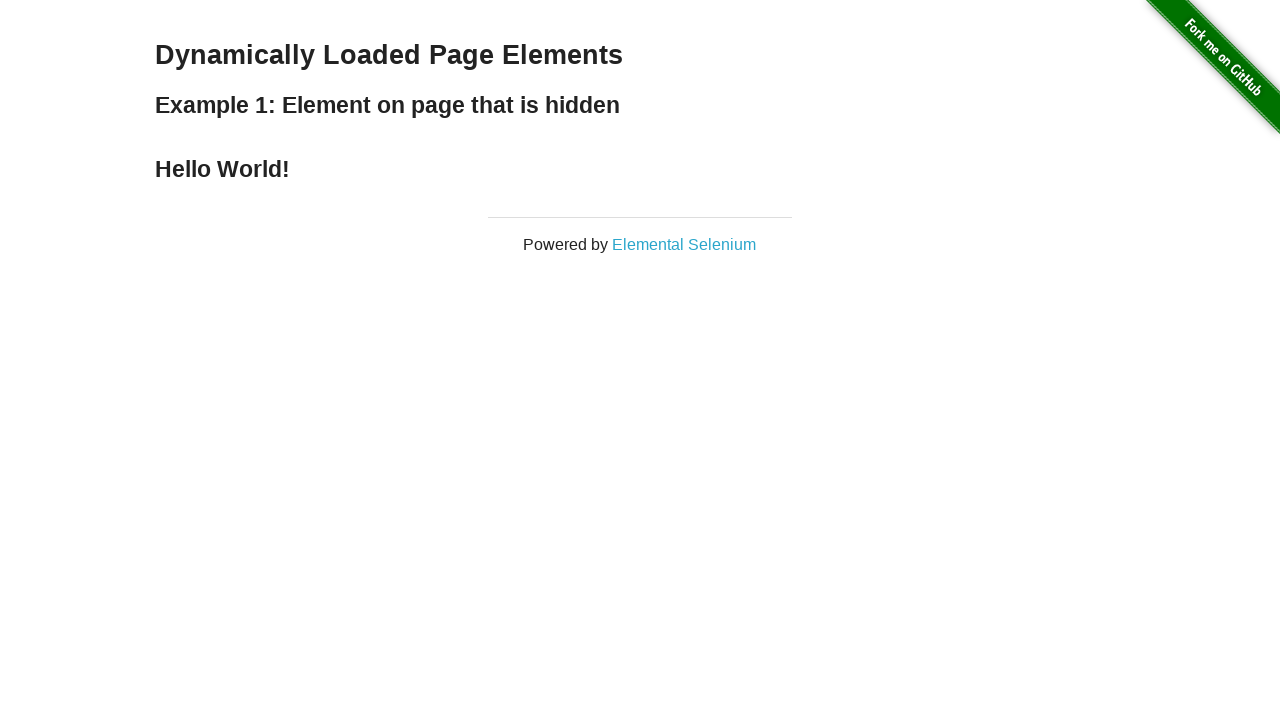

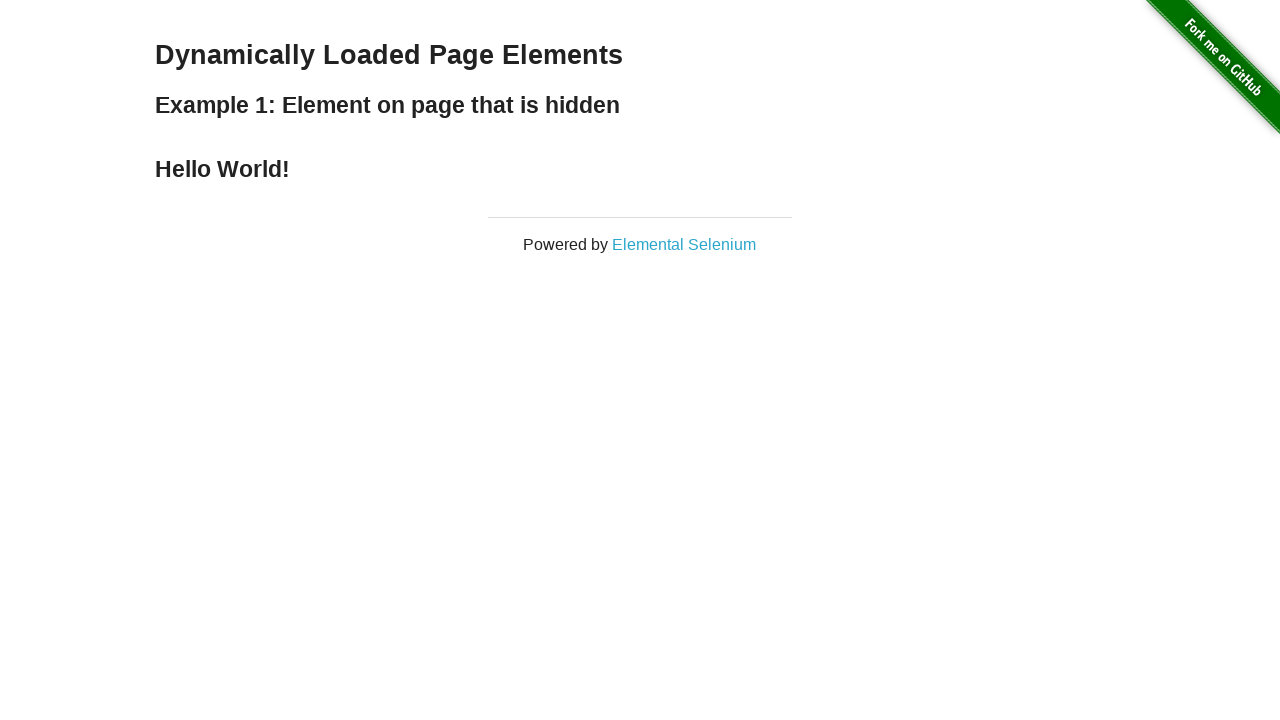